Tests registration form validation with empty password field

Starting URL: http://lesse.com.br/tools/pmst_rp2/authentication/register/

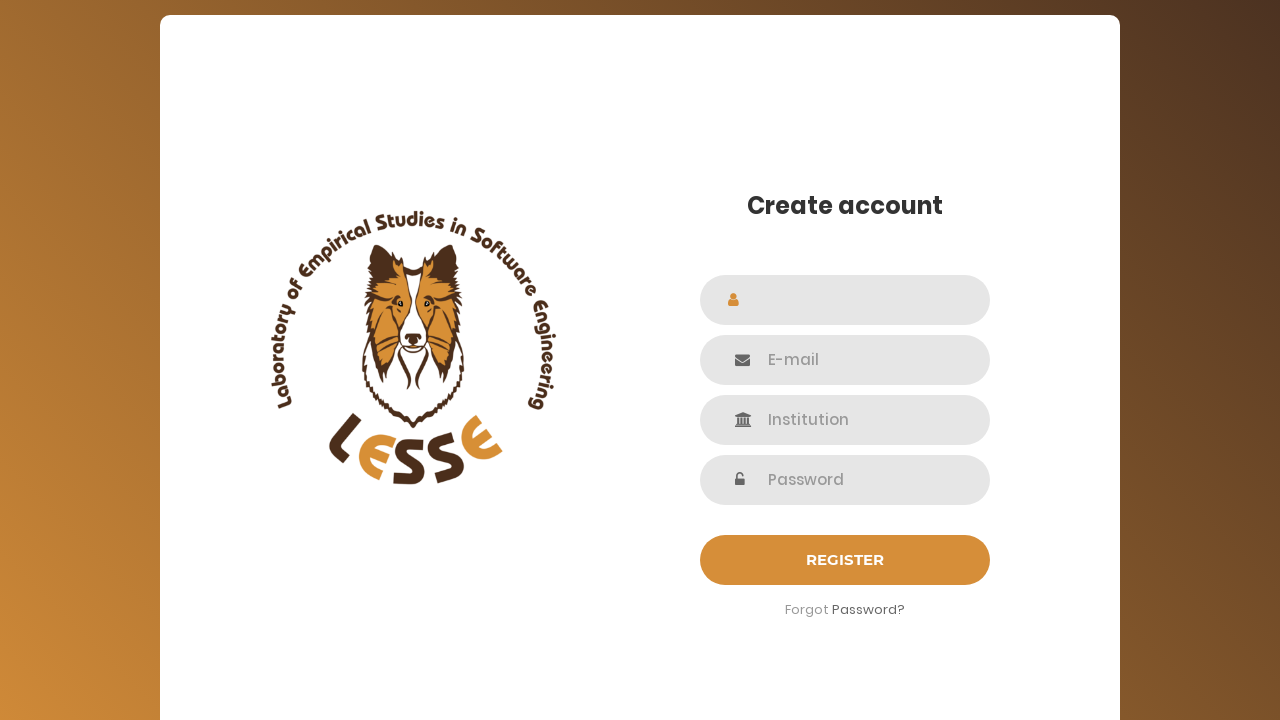

Filled name field with 'Bob Wilson' on #name
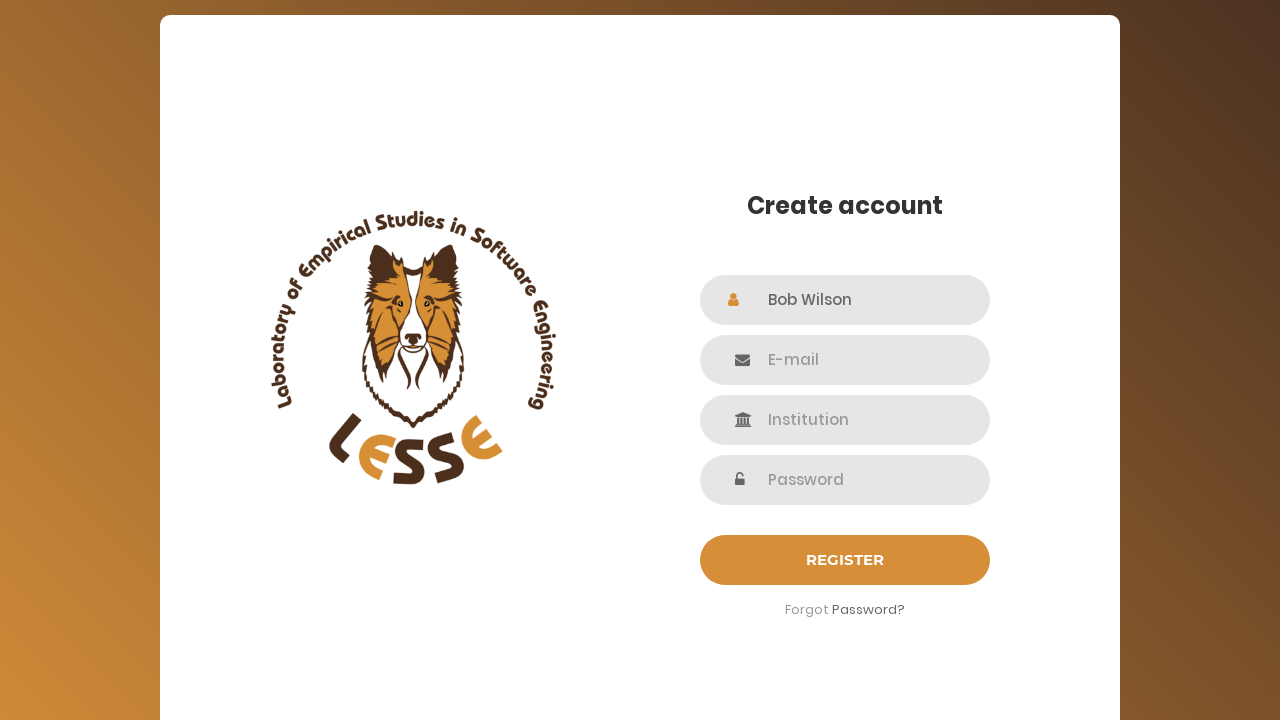

Filled email field with 'bobwilson@example.com' on #email
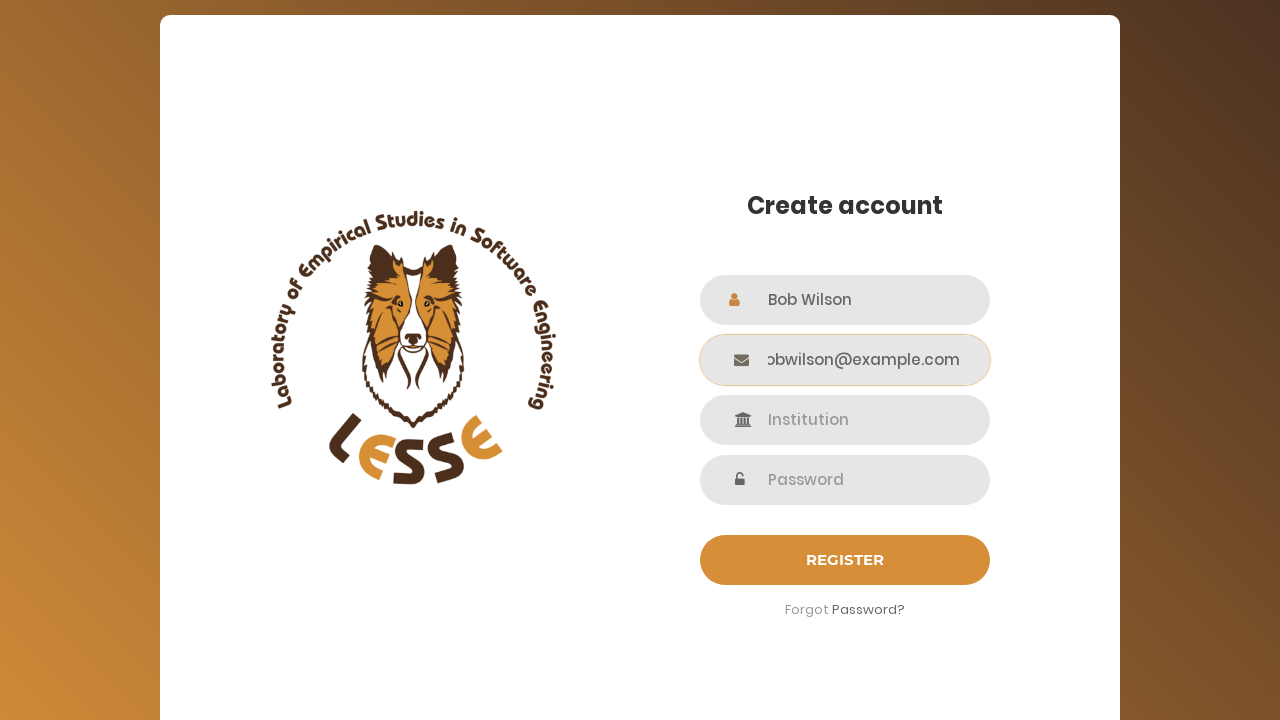

Filled institution field with 'Tech College' on #institution
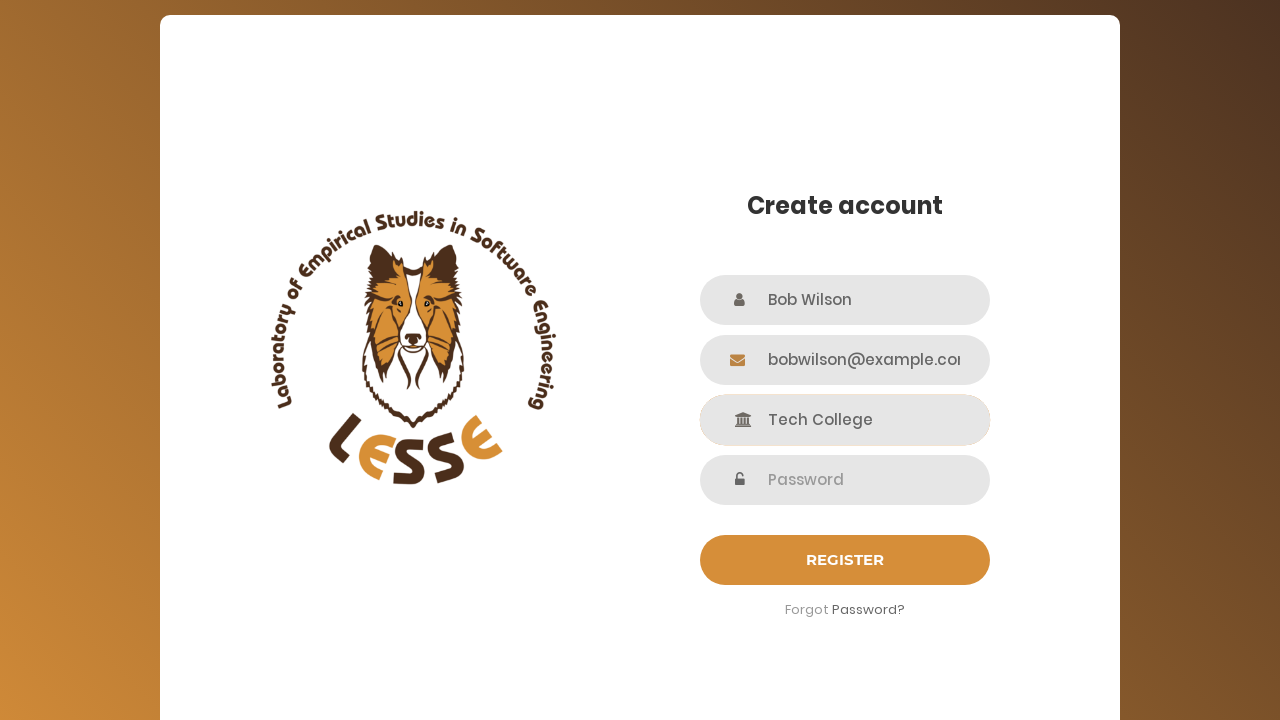

Left password field empty on input[name='password']
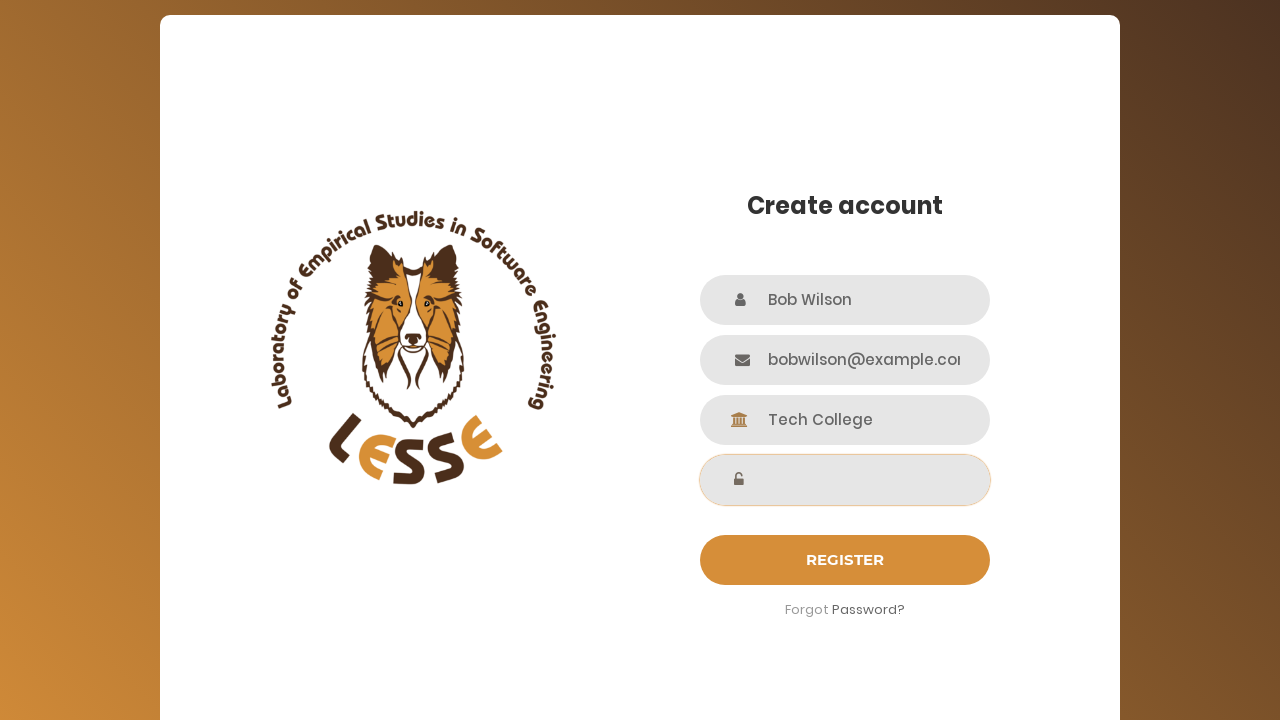

Clicked submit button to attempt registration with empty password at (845, 560) on #login-submit
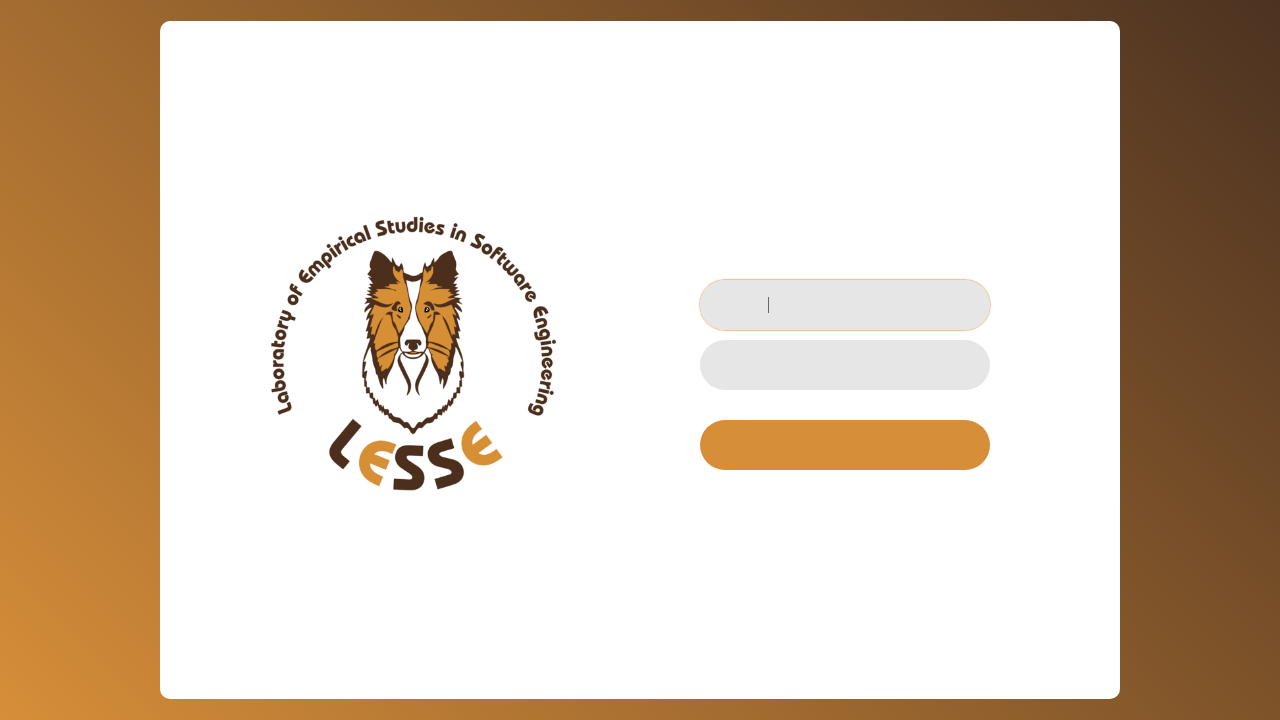

Waited 2 seconds for validation feedback
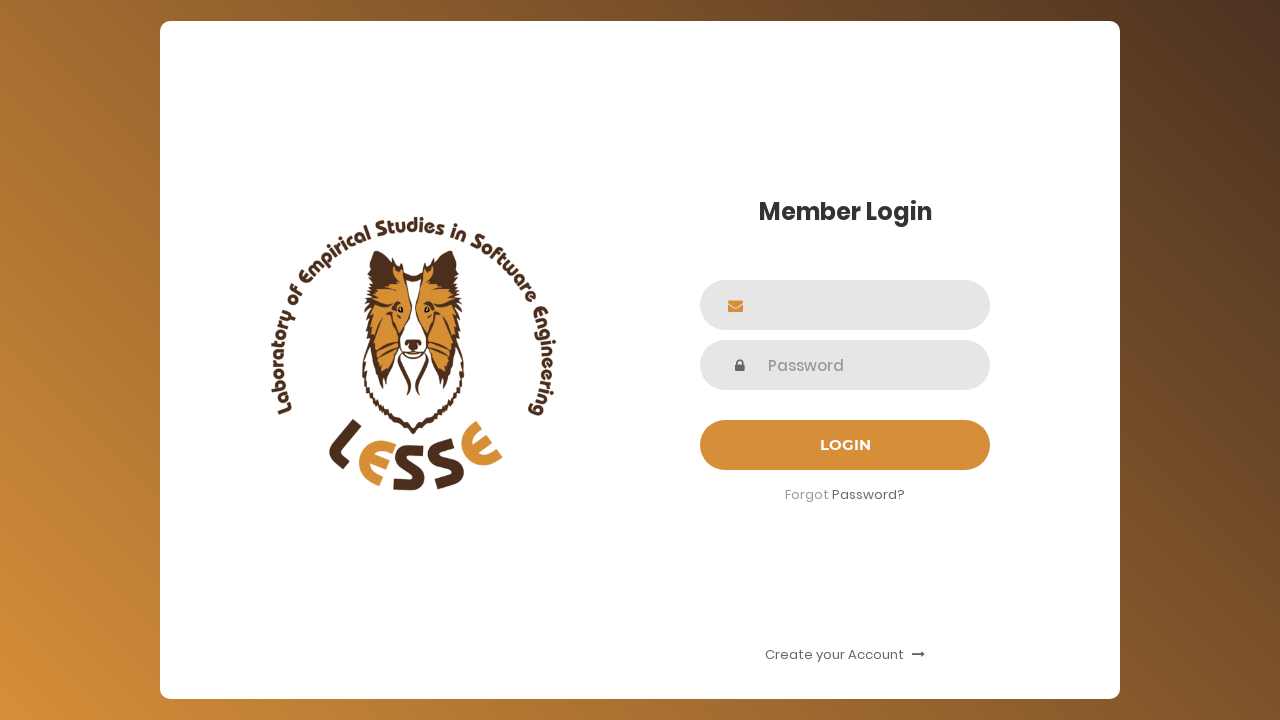

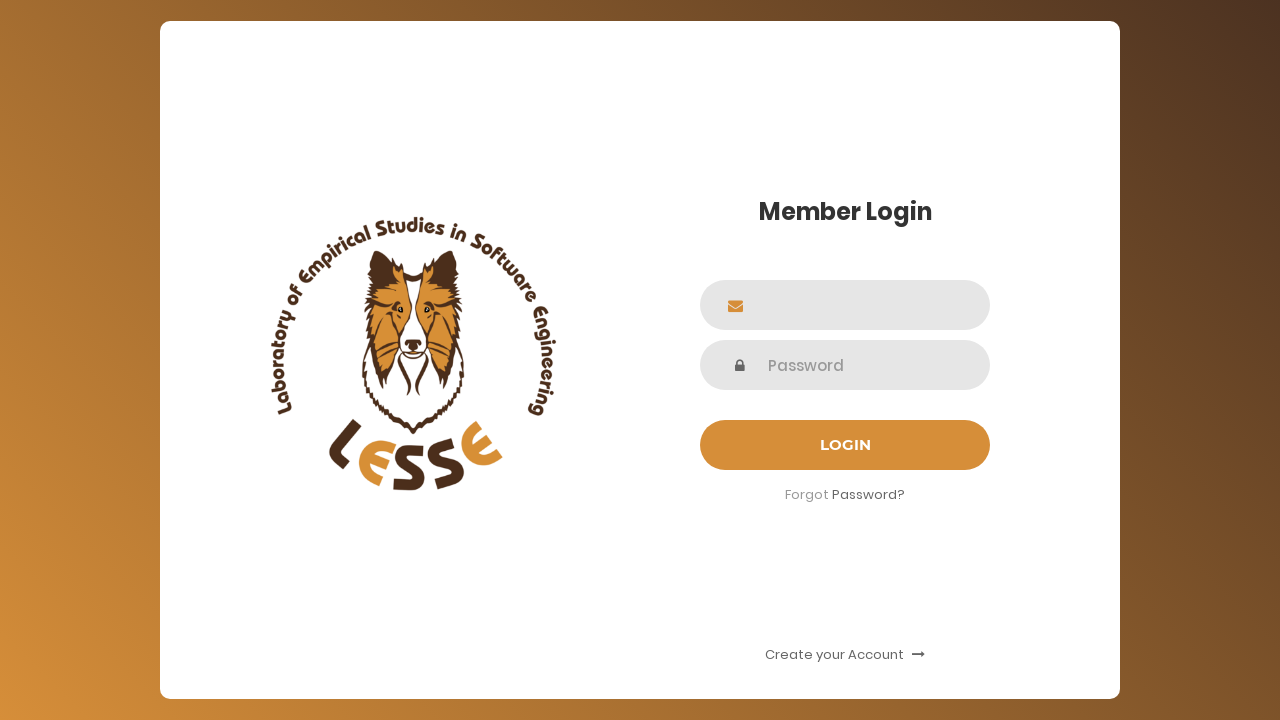